Tests progress bar widget by starting it and waiting for it to reach 100%

Starting URL: https://demoqa.com/progress-bar

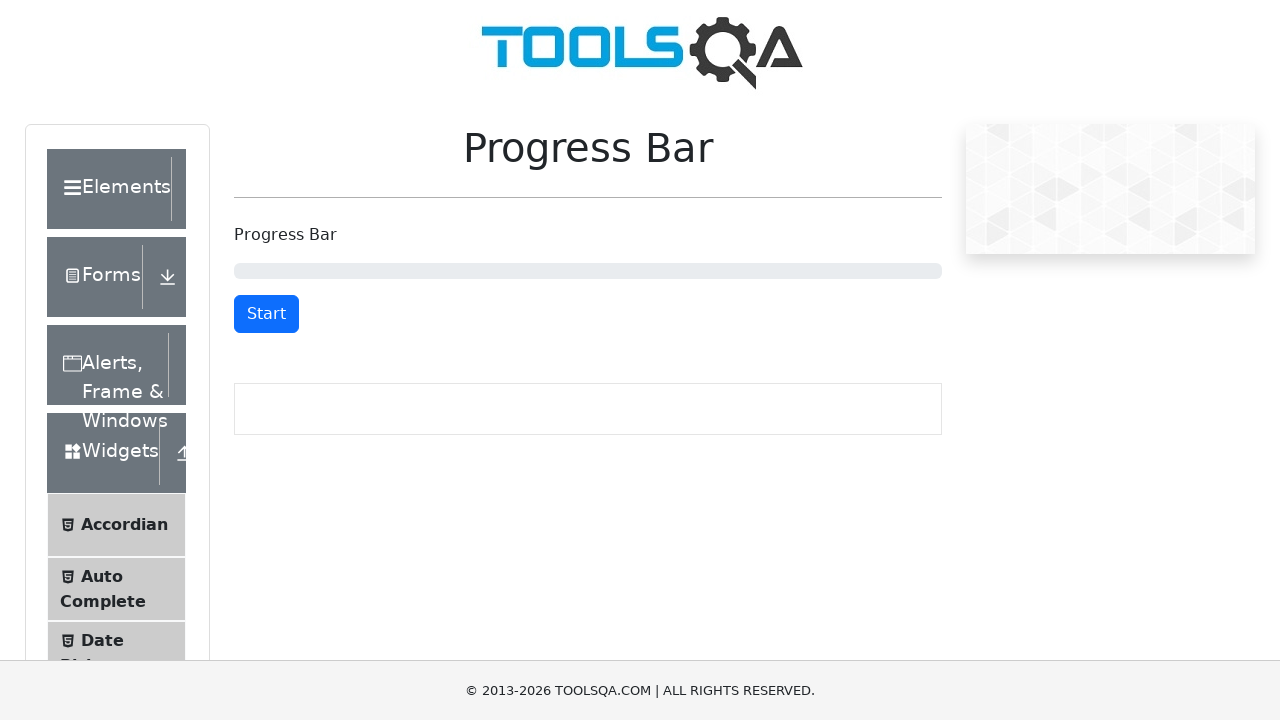

Scrolled progress bar into view
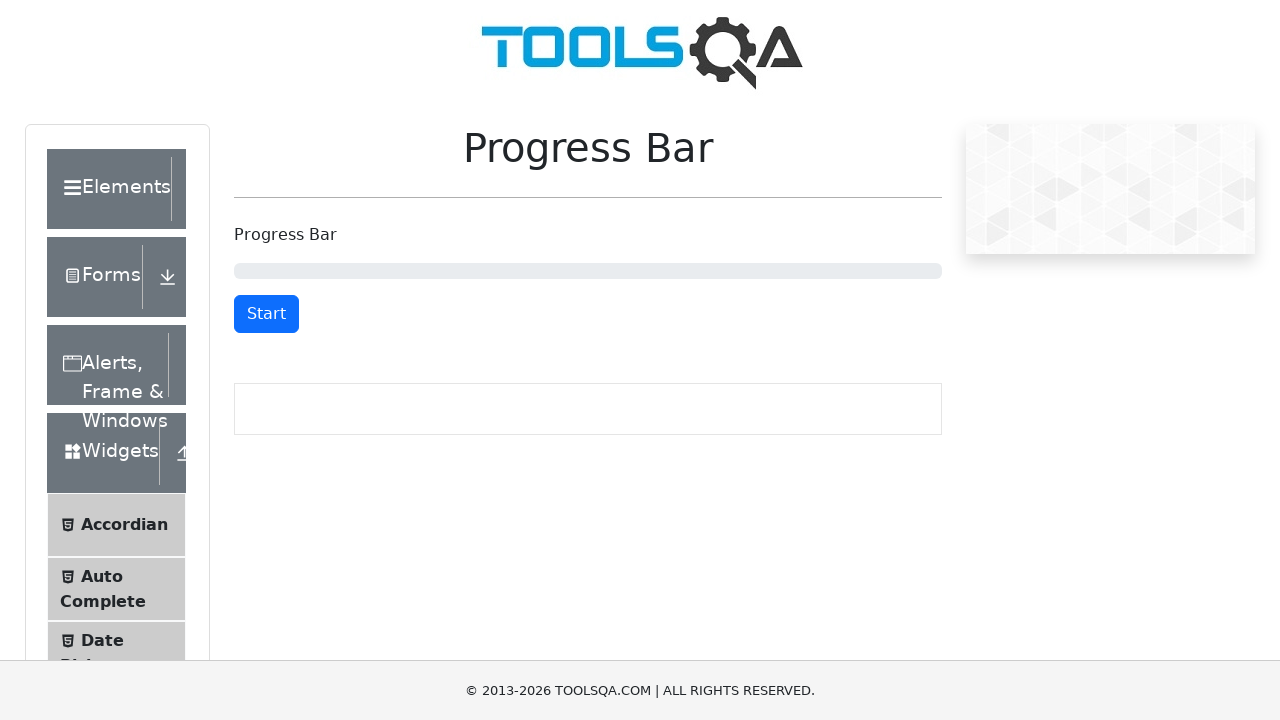

Clicked start button to begin progress bar at (266, 314) on xpath=//*[@id='startStopButton']
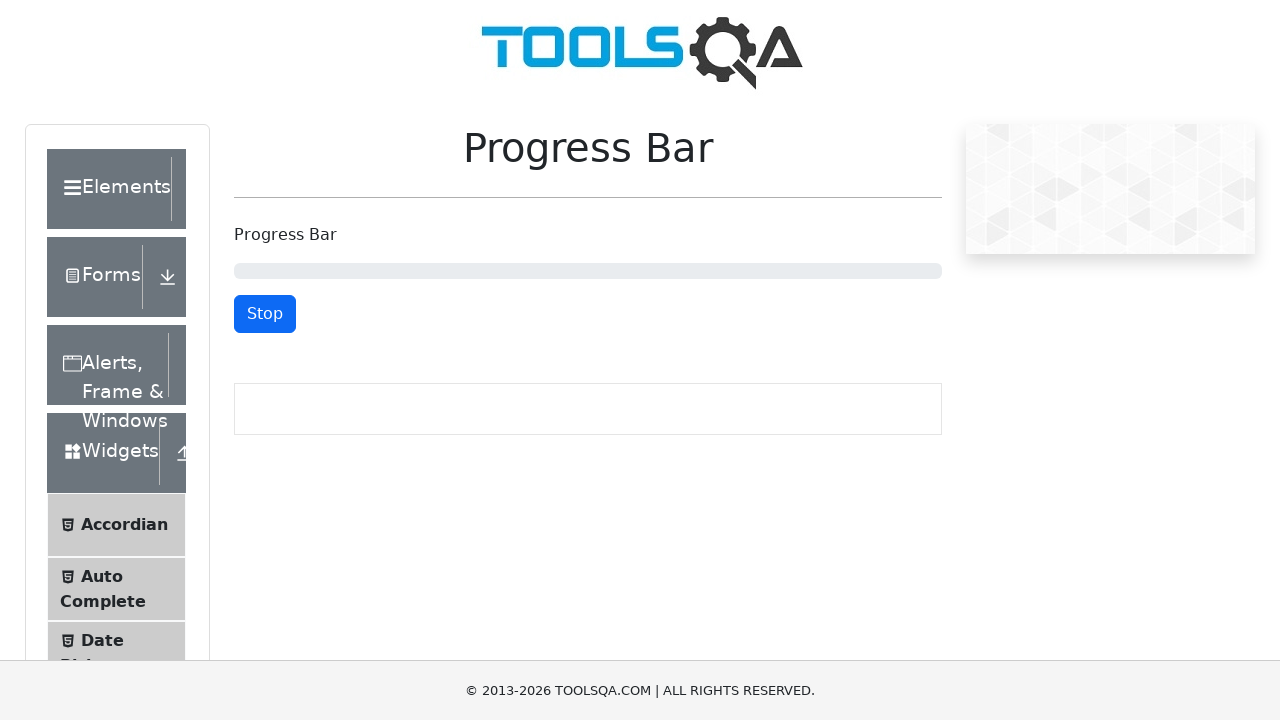

Progress bar reached 100% completion
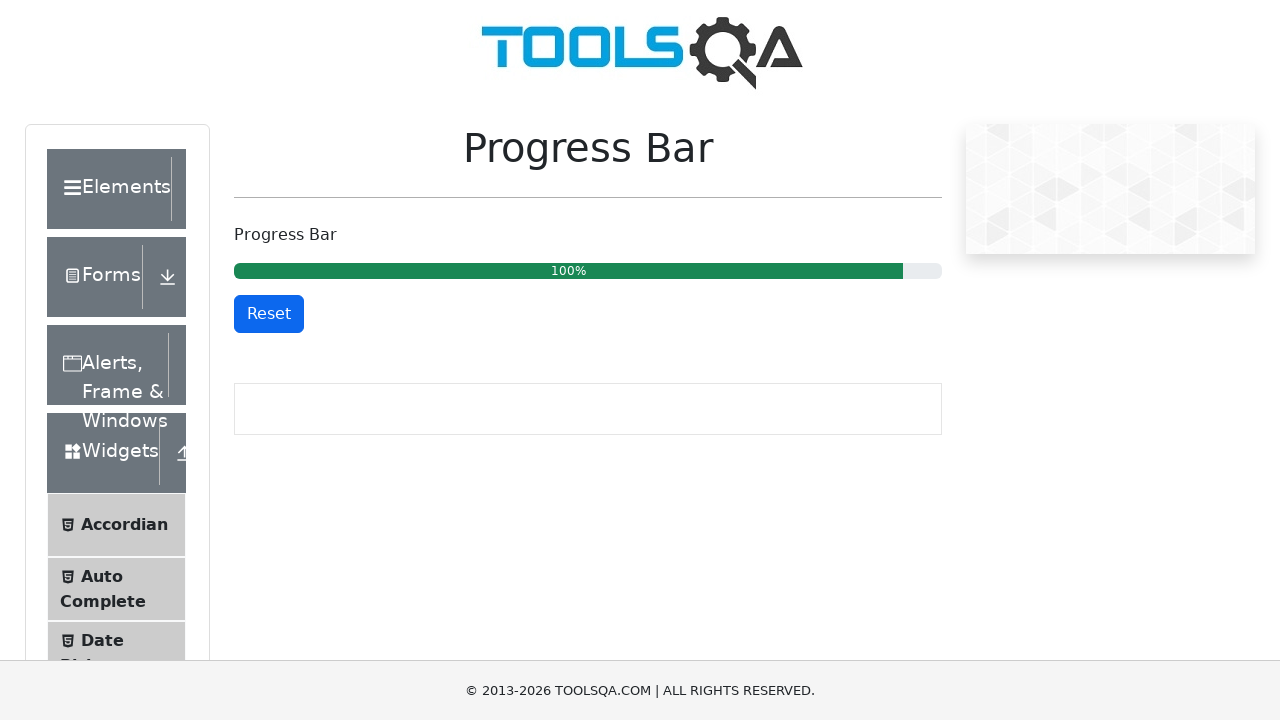

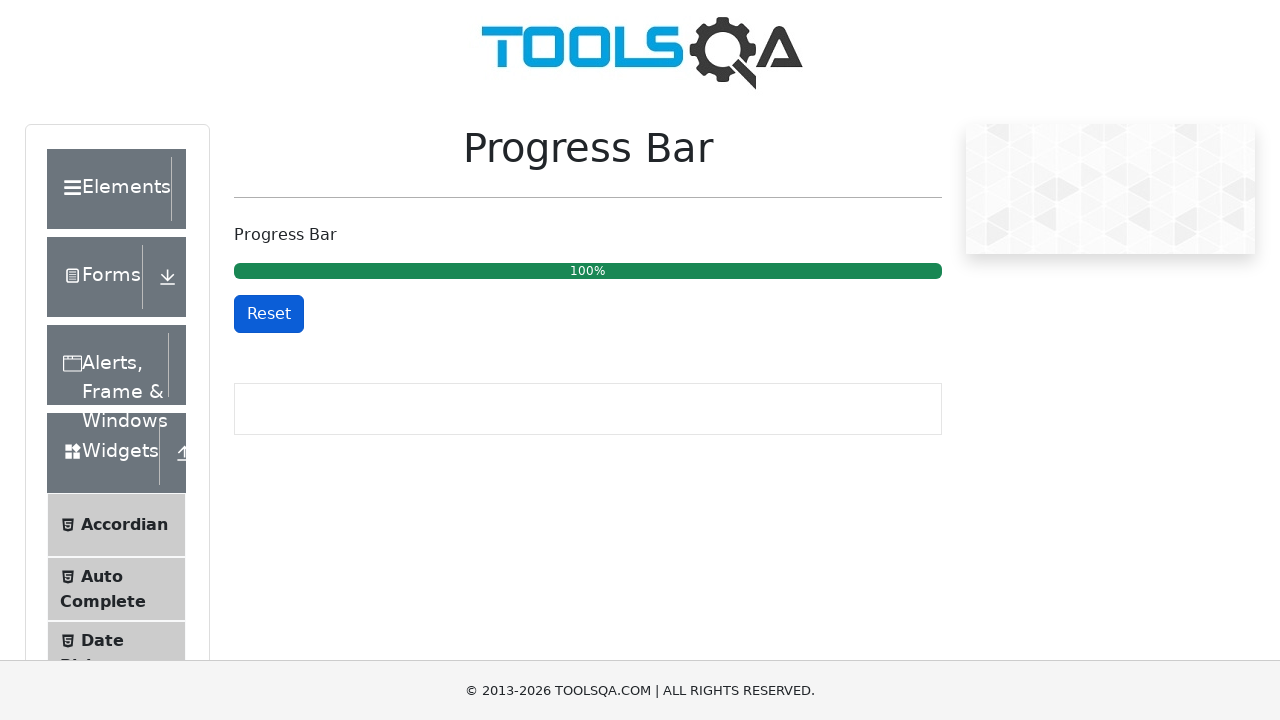